Tests a math exercise form by reading a value from the page, calculating the result using a mathematical formula (log of absolute value of 12 times sine), filling in the answer, checking required checkboxes, and submitting the form.

Starting URL: https://suninjuly.github.io/math.html

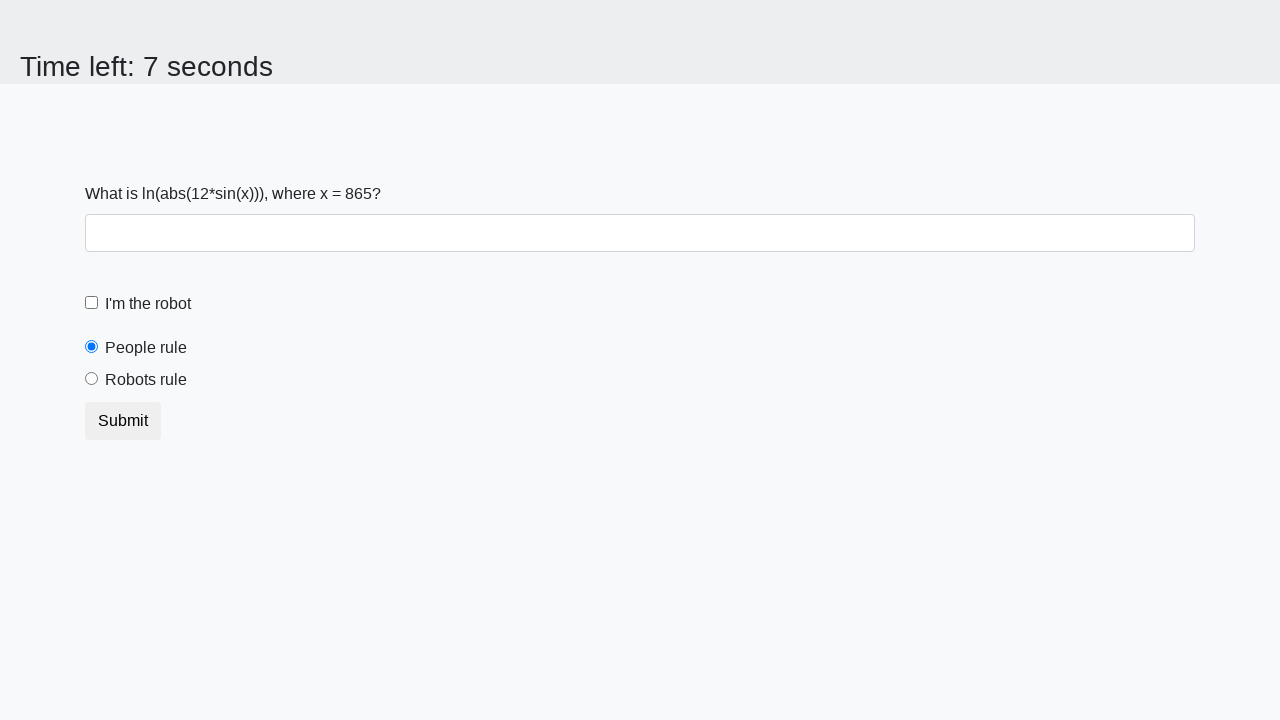

Read x value from the page
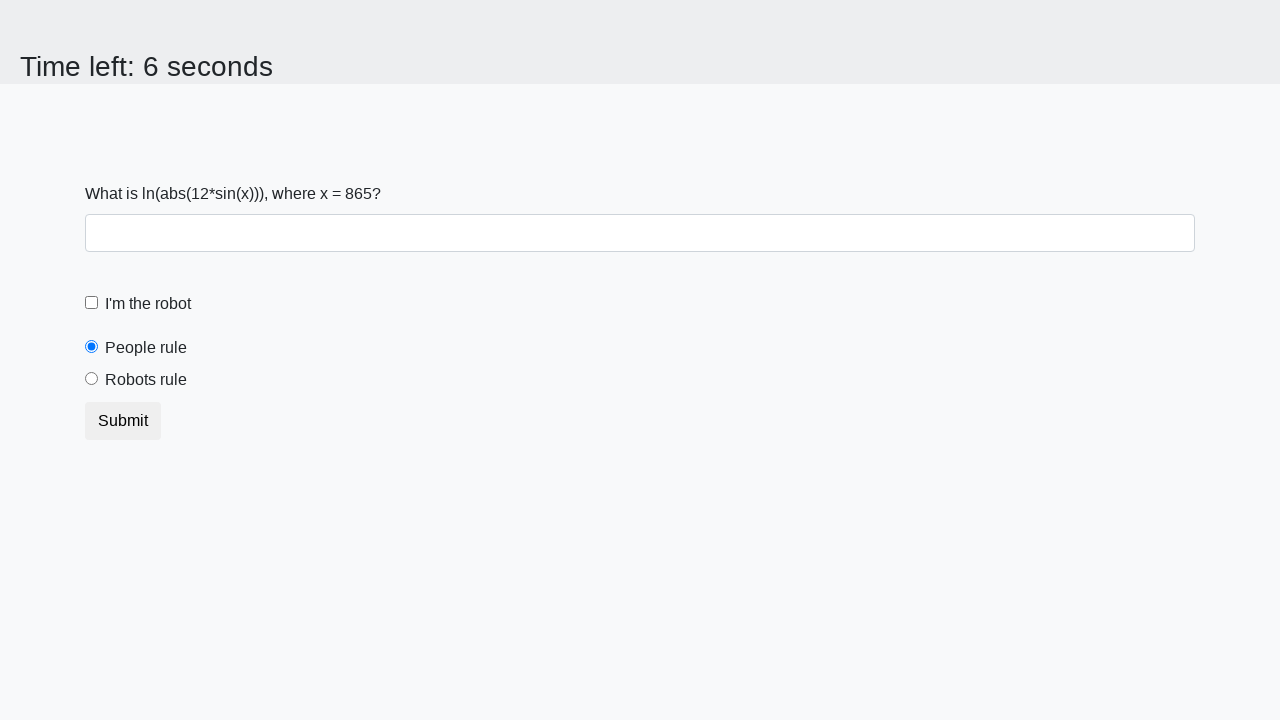

Calculated answer using formula: log(|12*sin(x)|)
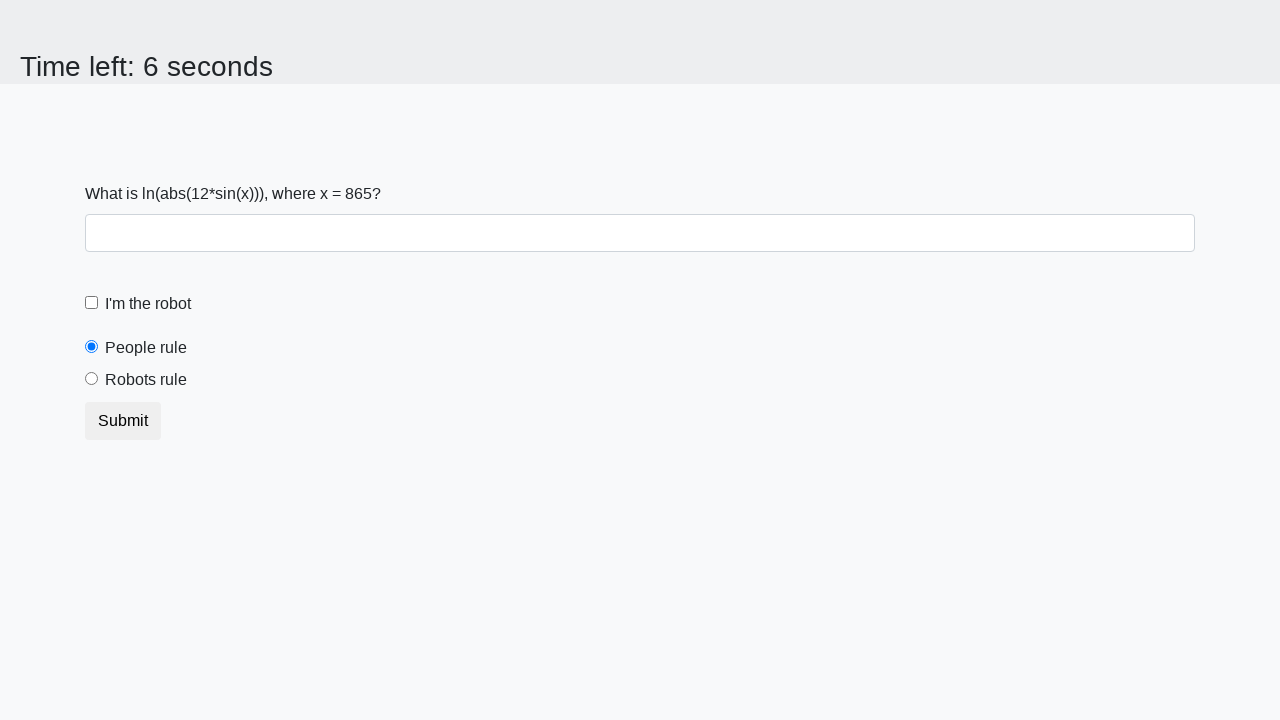

Filled answer field with calculated result on #answer
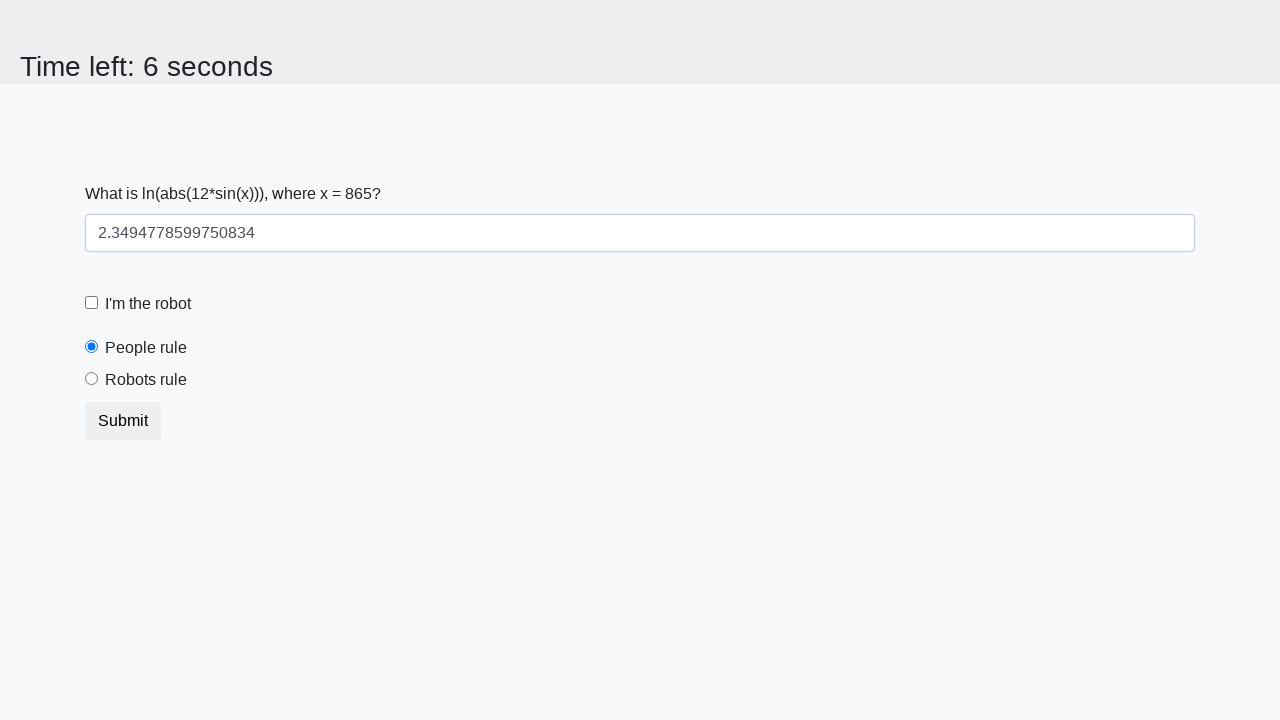

Checked the robot checkbox at (92, 303) on #robotCheckbox
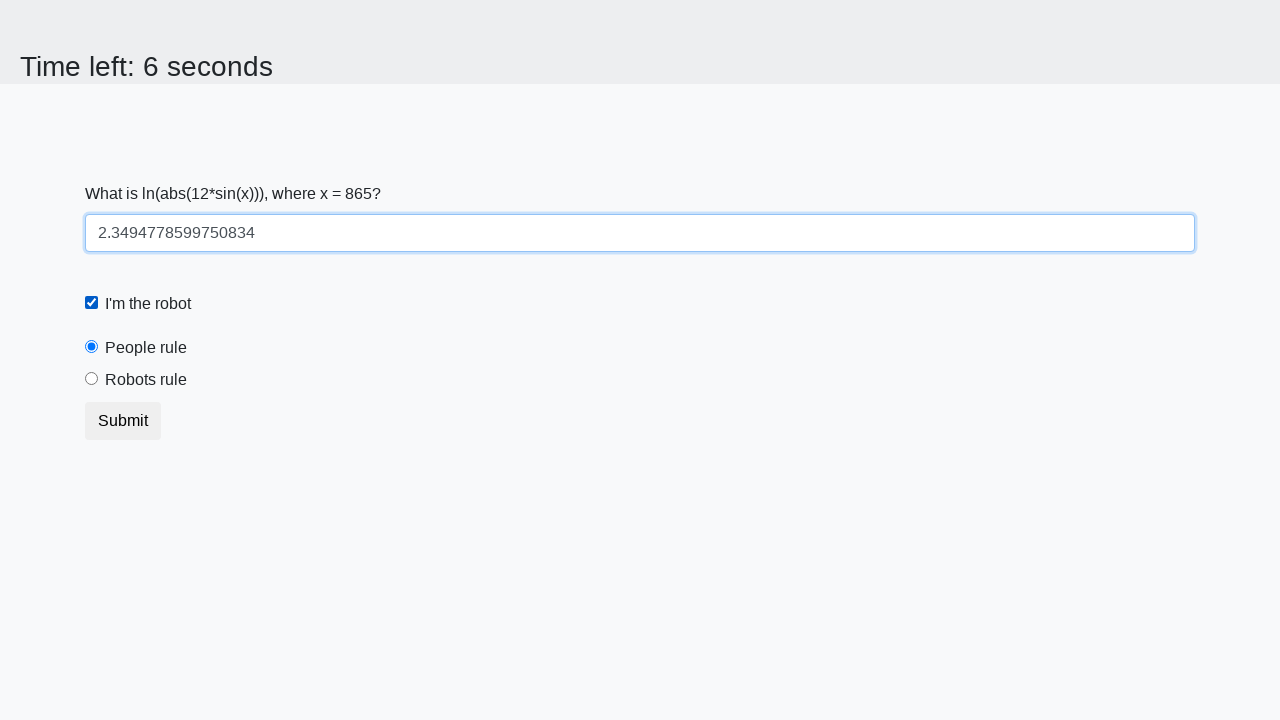

Checked the robots rule checkbox at (92, 379) on #robotsRule
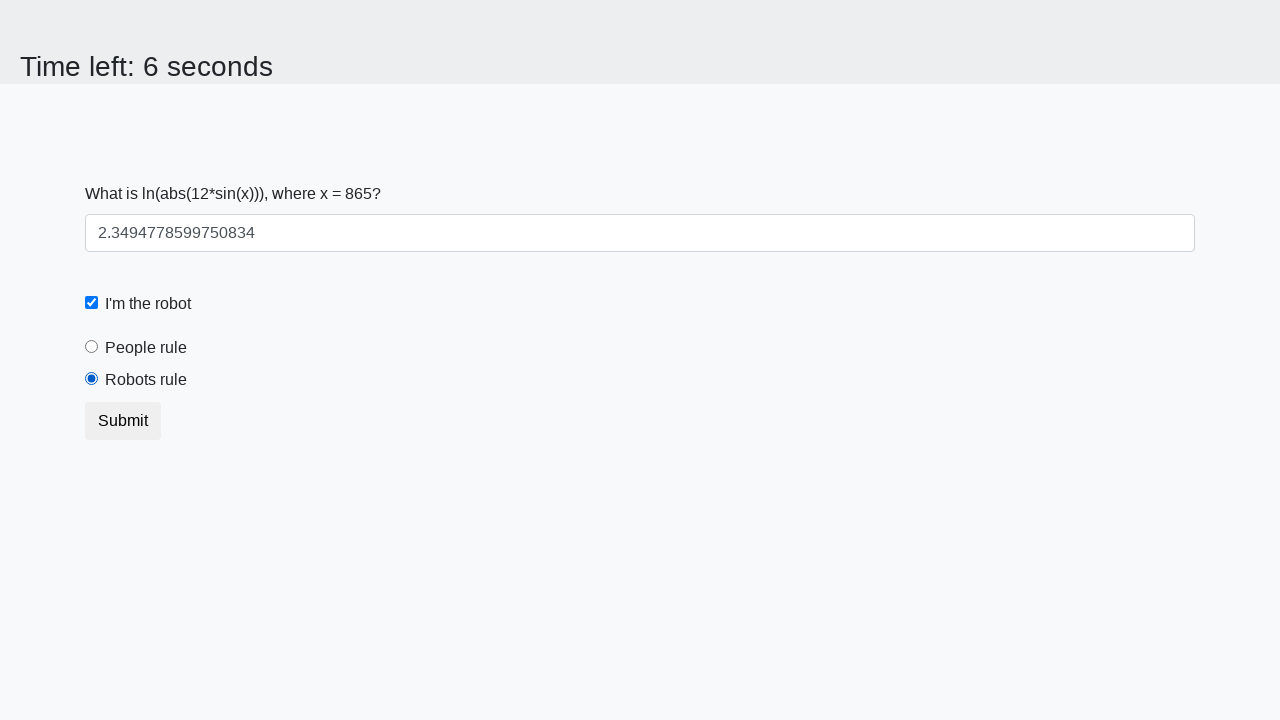

Clicked submit button to submit the form at (123, 421) on button.btn
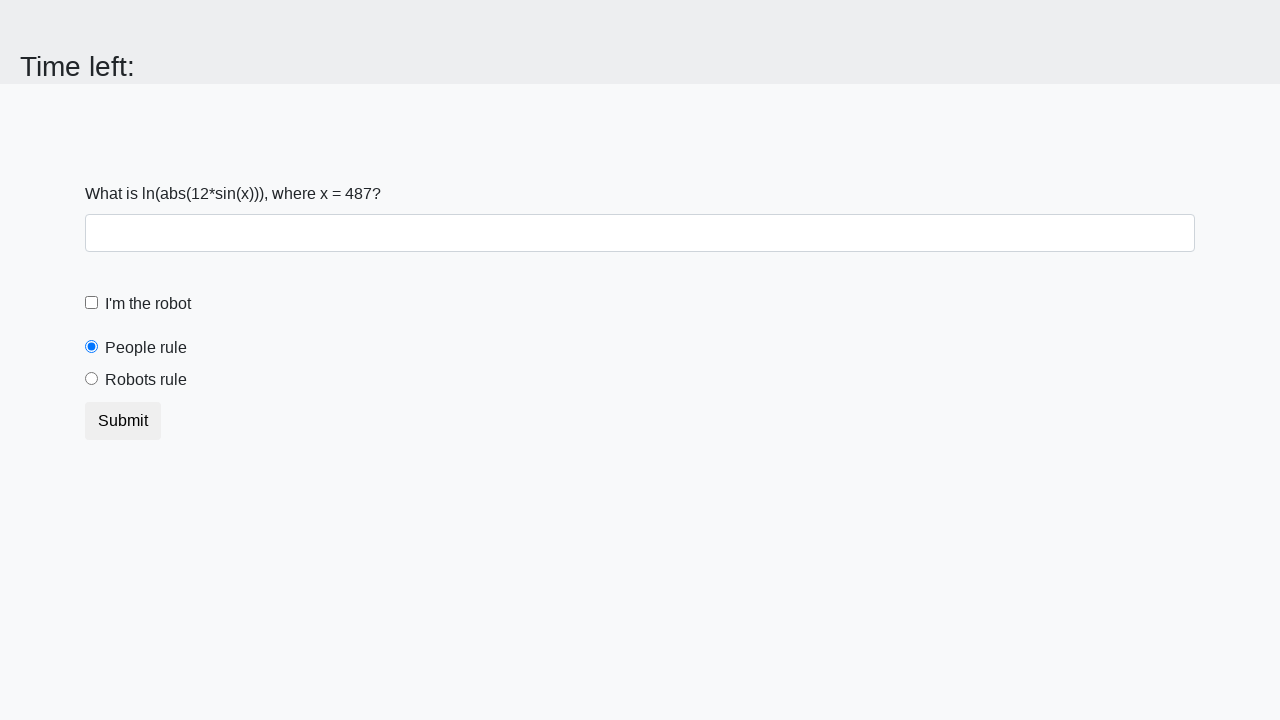

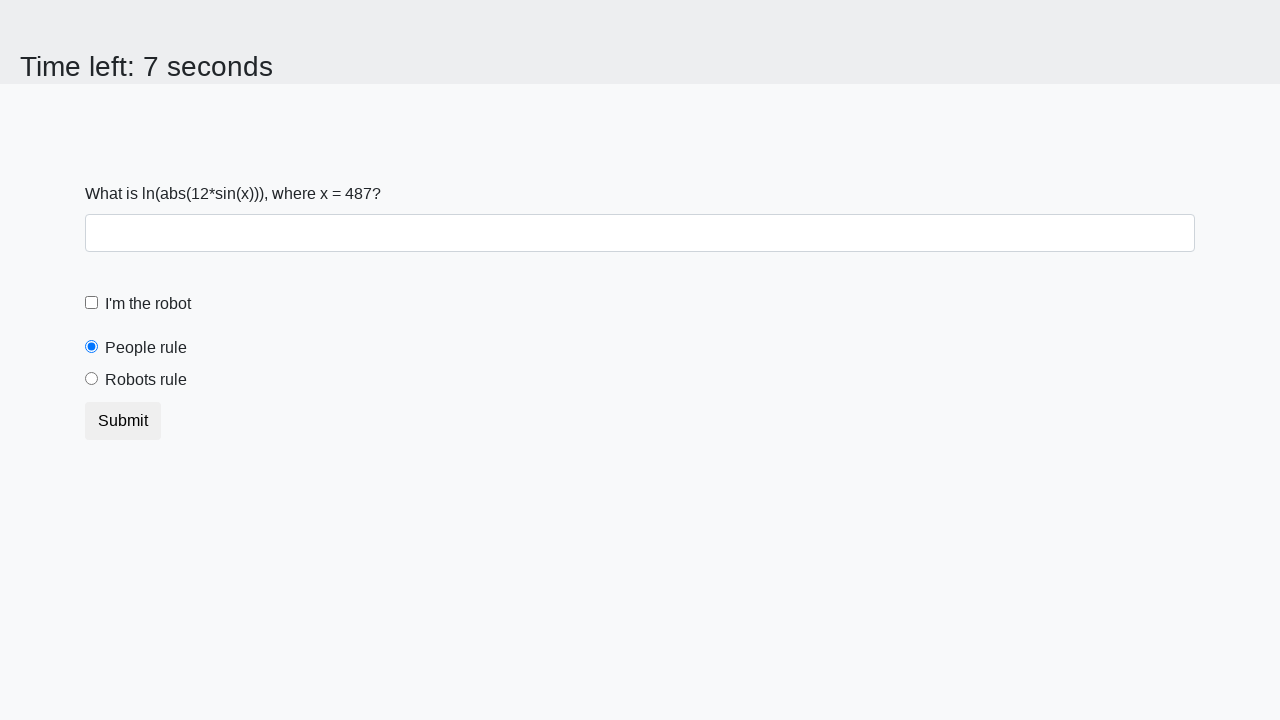